Simple smoke test that navigates to GitHub's homepage and verifies the page loads successfully by checking the page title.

Starting URL: https://github.com

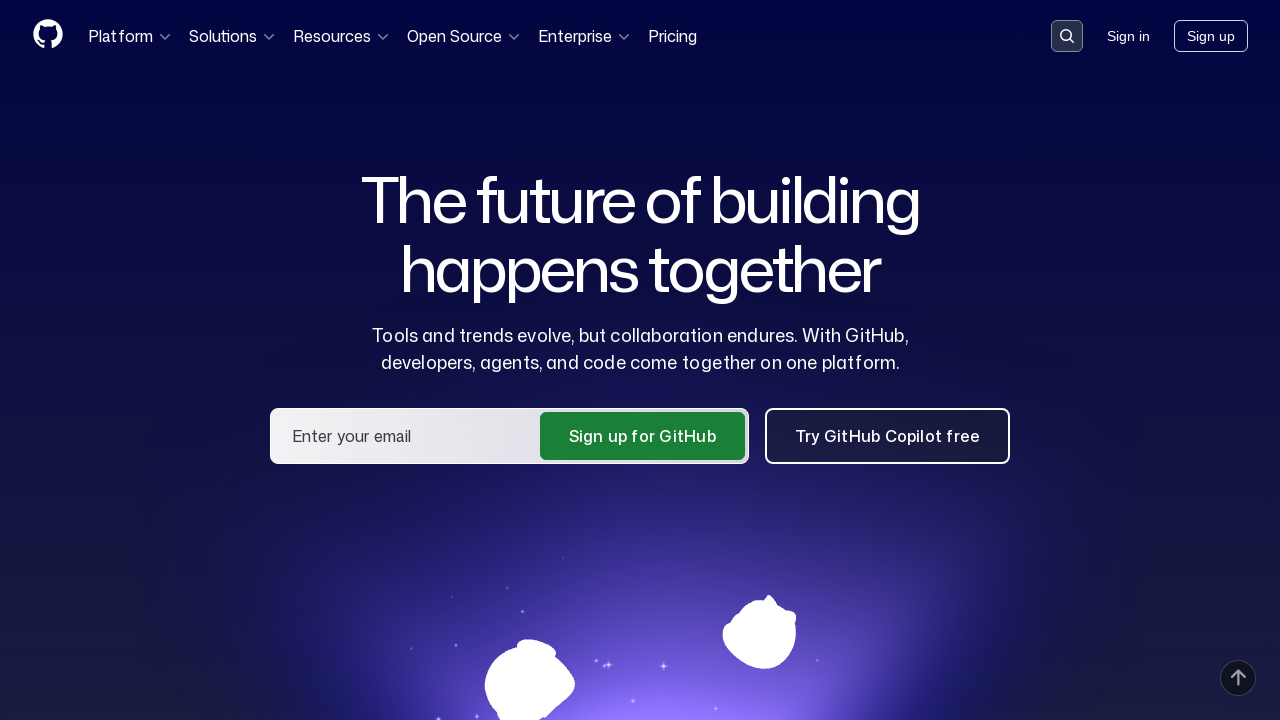

Navigated to GitHub homepage
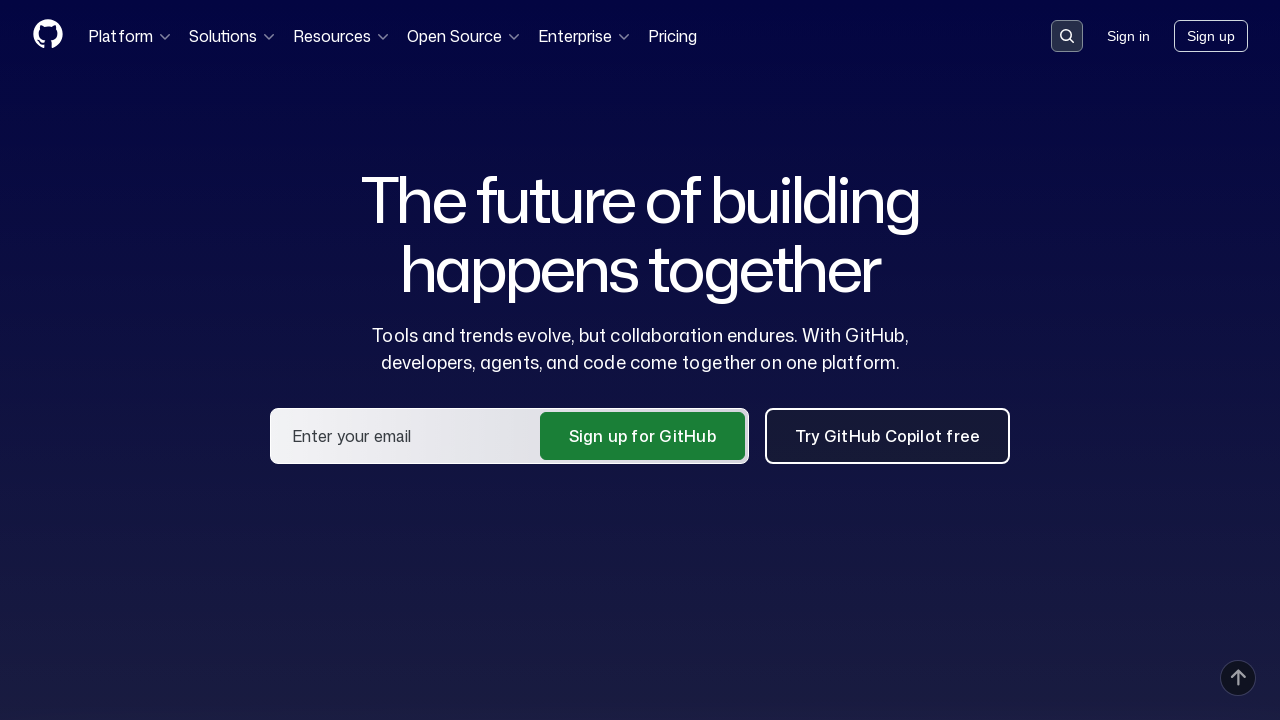

Page reached domcontentloaded state
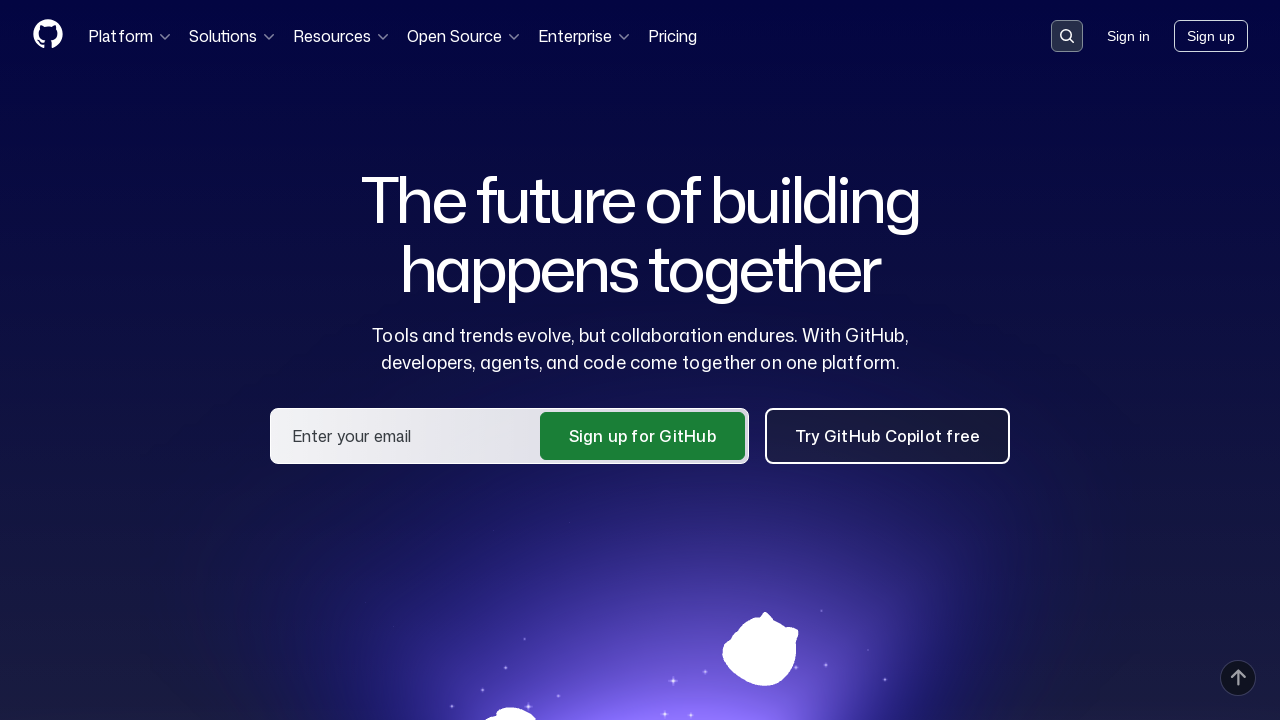

Verified page title contains 'GitHub'
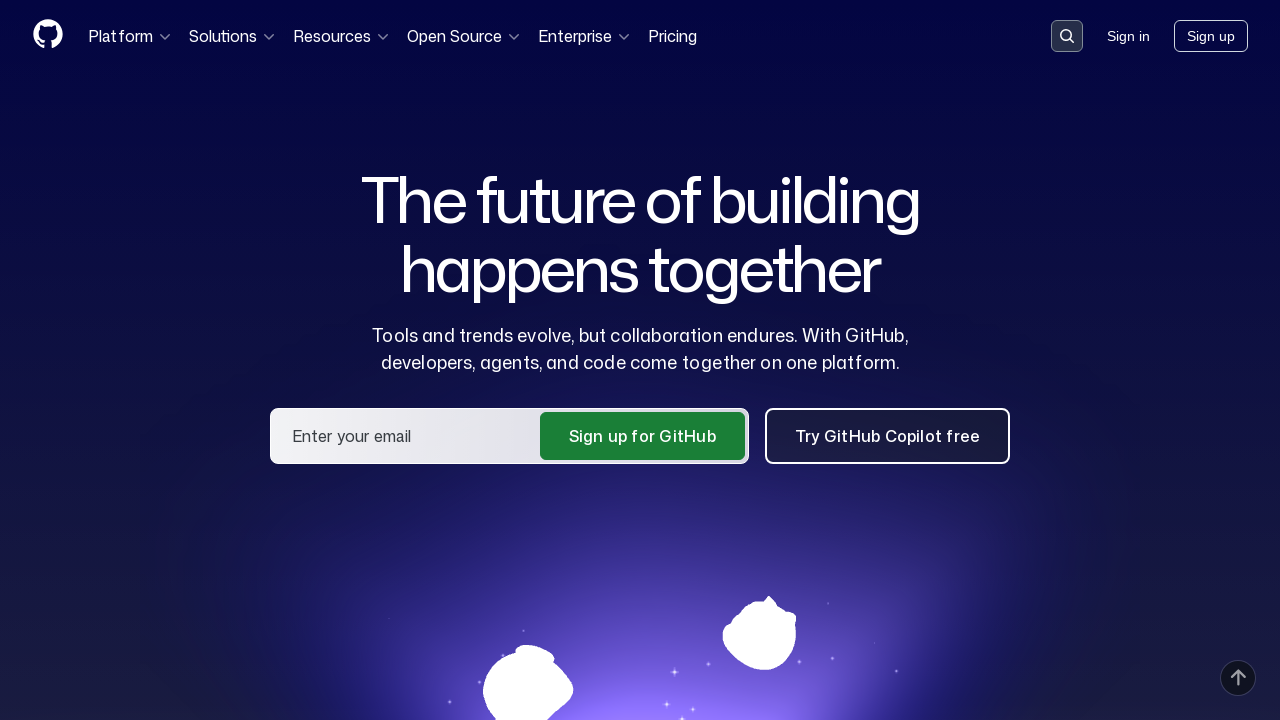

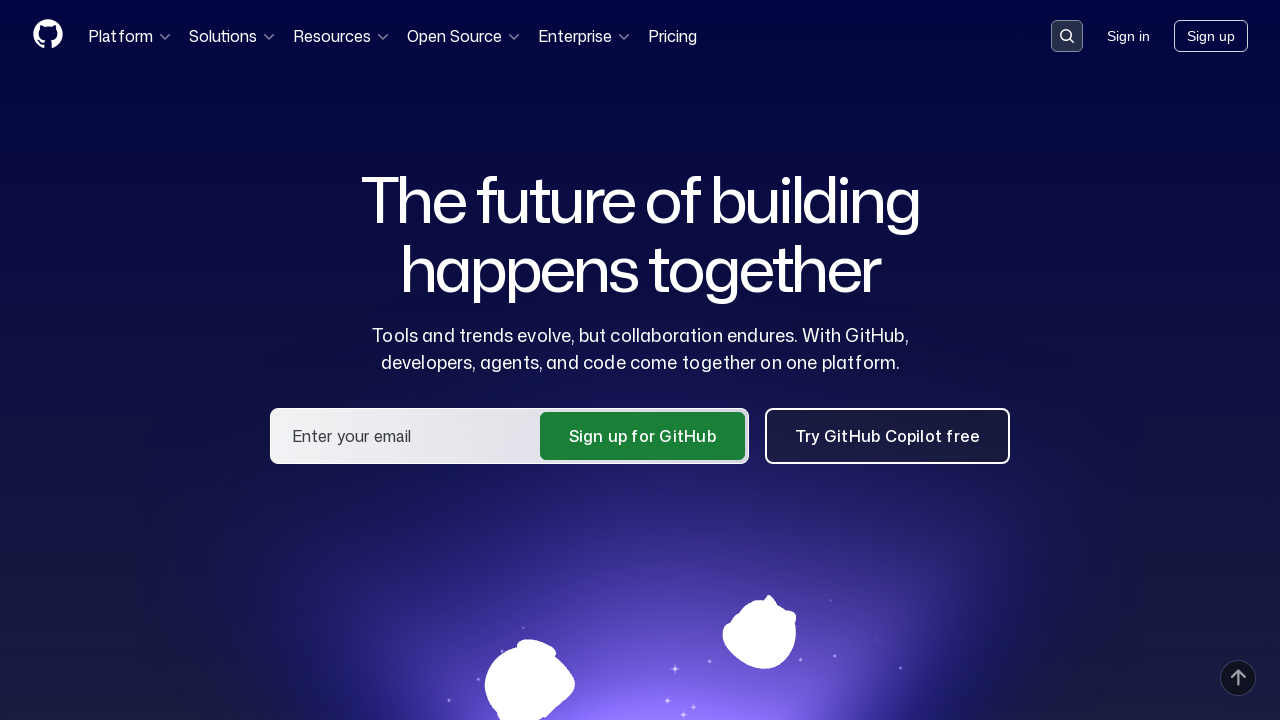